Tests opening multiple links from the footer section in new tabs by using keyboard shortcuts and then iterating through all opened tabs

Starting URL: http://qaclickacademy.com/practice.php

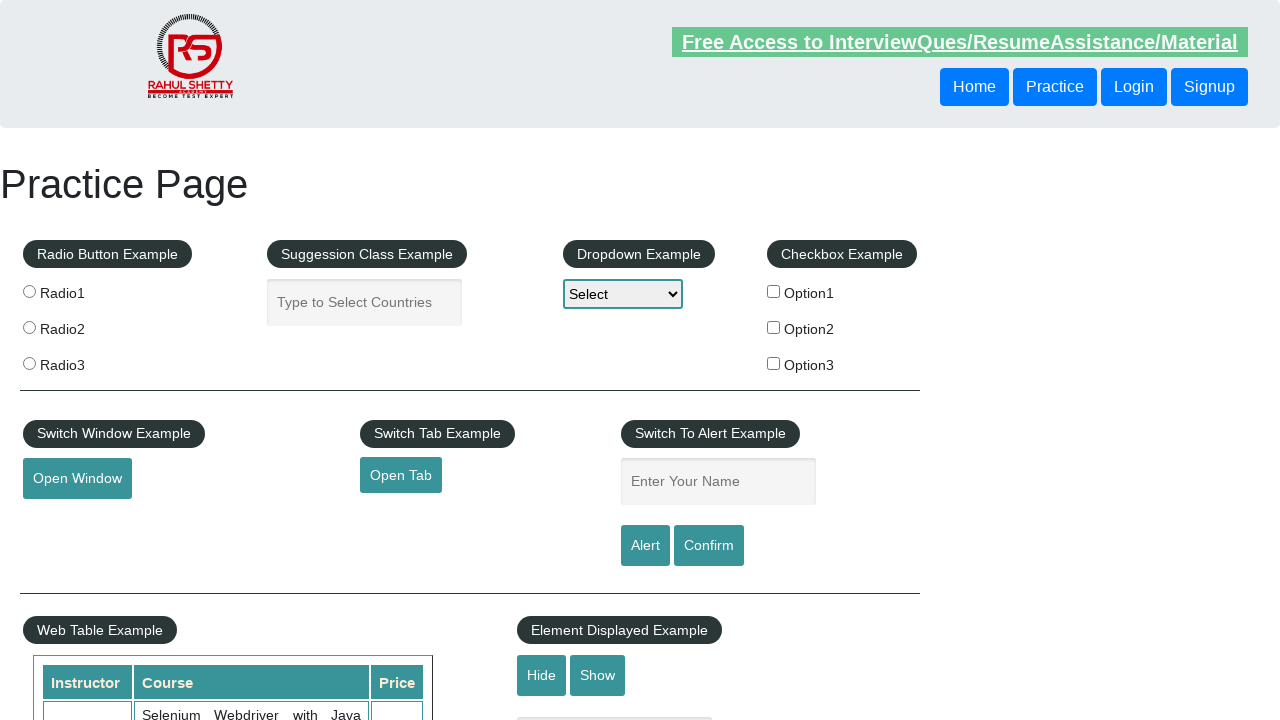

Located footer first column element
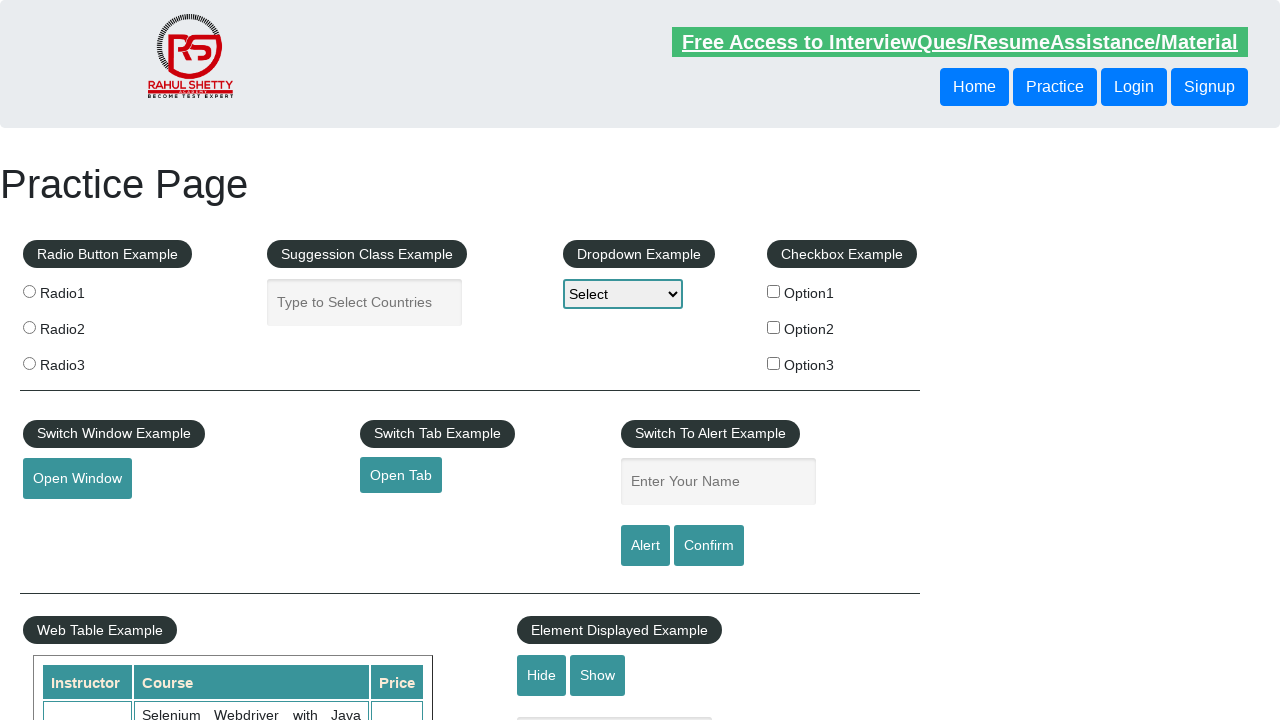

Retrieved all links from footer first column
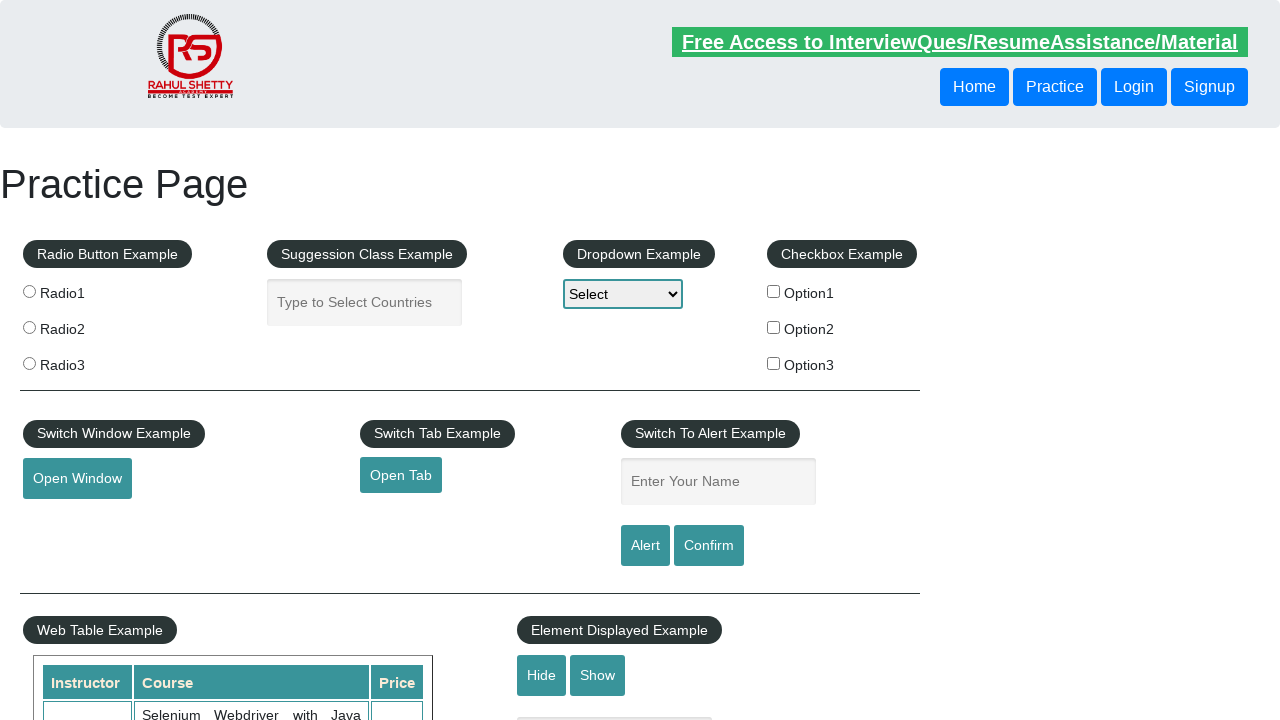

Opened footer link 1 in new tab using Ctrl+Click at (68, 520) on xpath=//div[@id='gf-BIG']/table/tbody/tr/td[1]/ul >> a >> nth=1
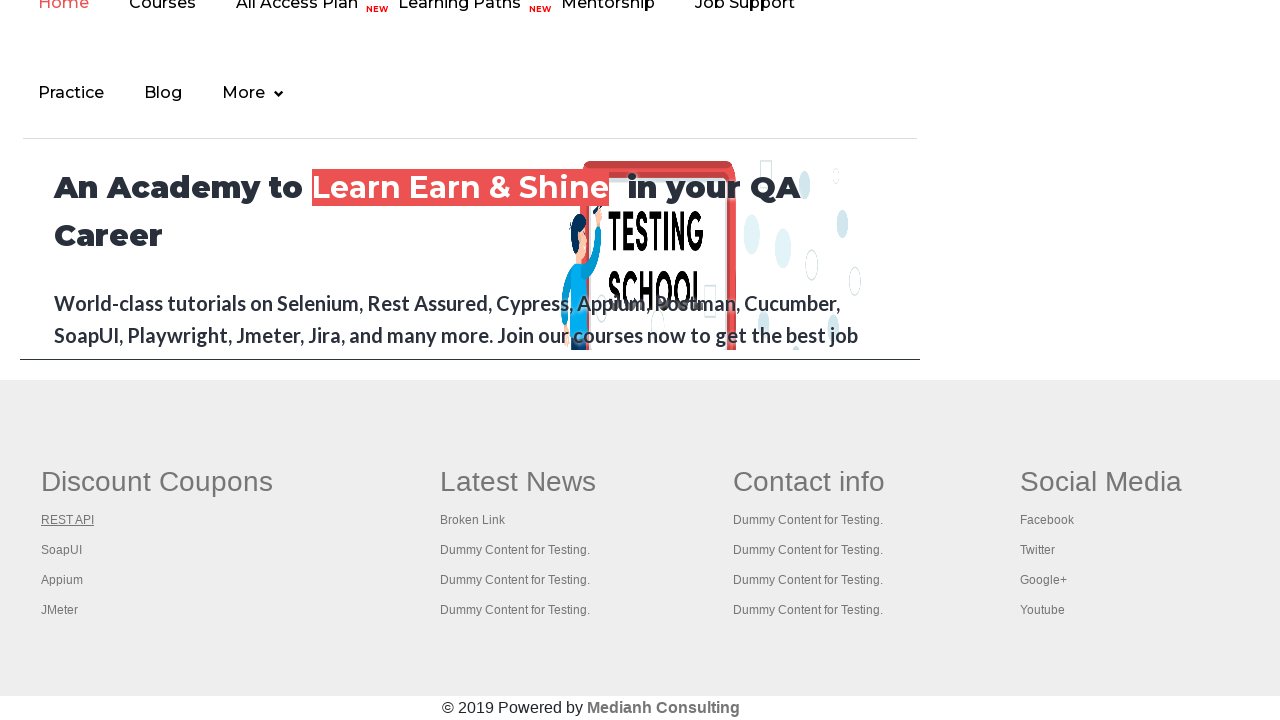

Opened footer link 2 in new tab using Ctrl+Click at (62, 550) on xpath=//div[@id='gf-BIG']/table/tbody/tr/td[1]/ul >> a >> nth=2
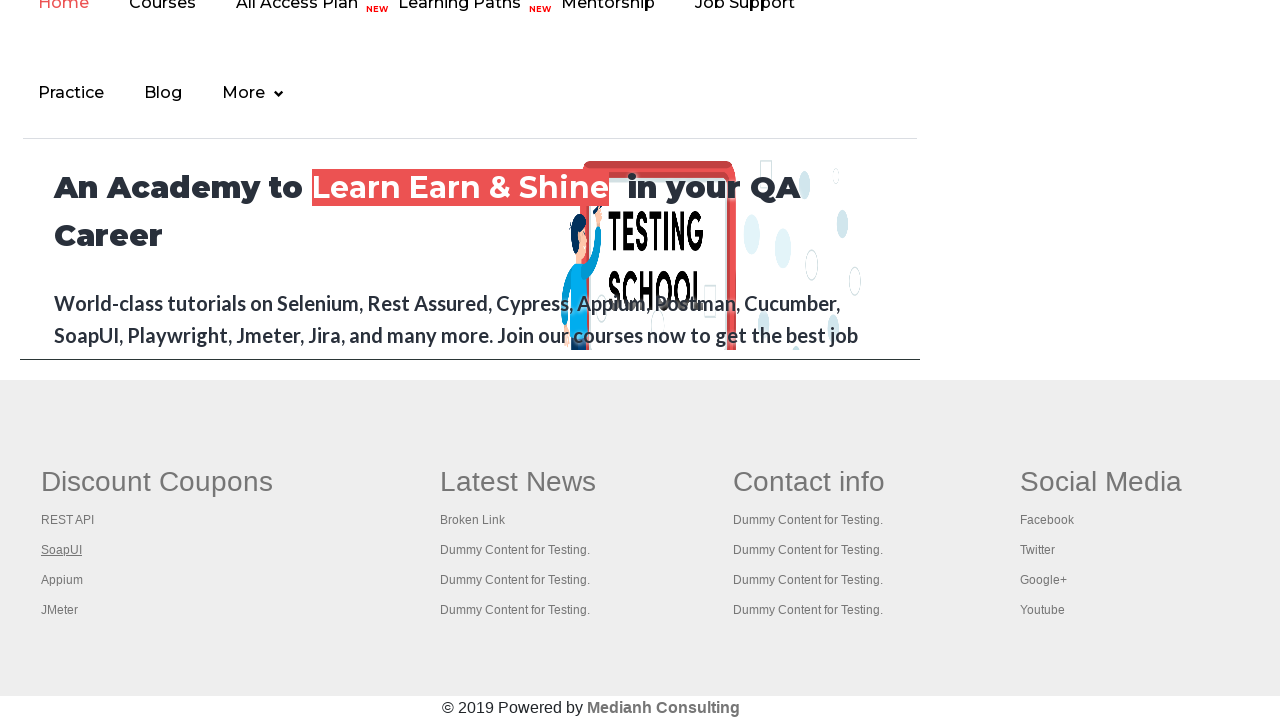

Opened footer link 3 in new tab using Ctrl+Click at (62, 580) on xpath=//div[@id='gf-BIG']/table/tbody/tr/td[1]/ul >> a >> nth=3
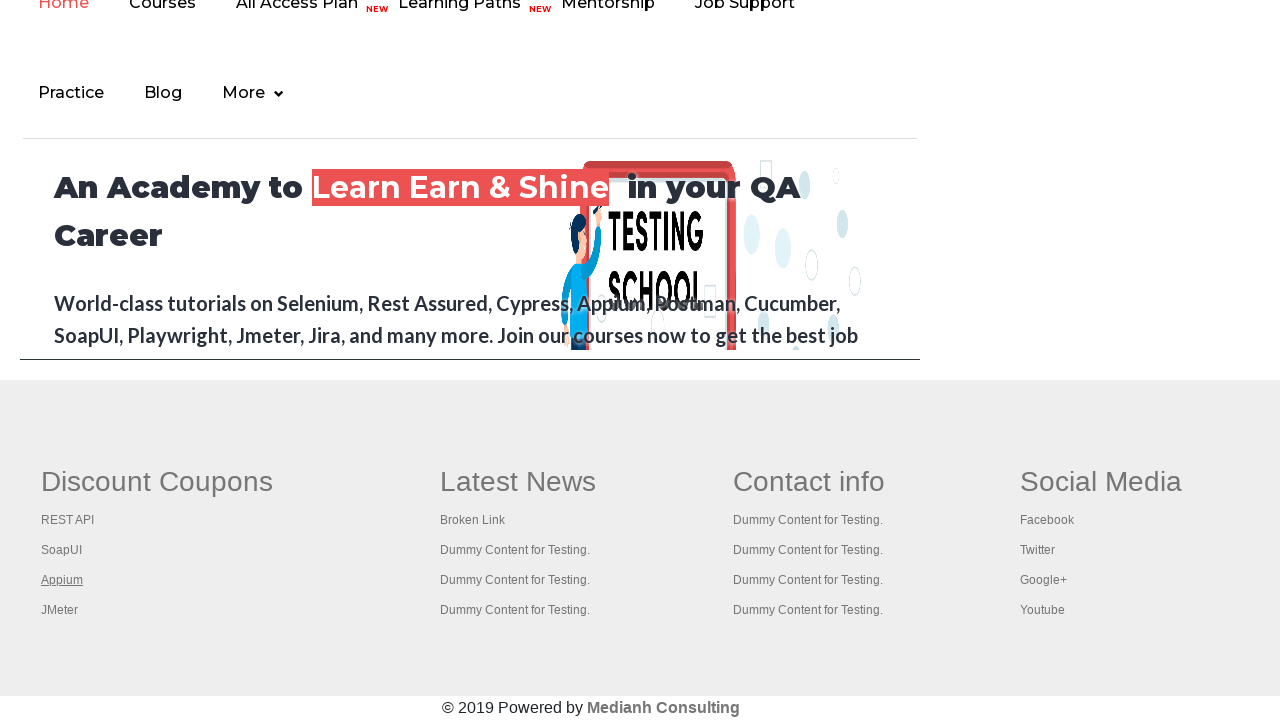

Opened footer link 4 in new tab using Ctrl+Click at (60, 610) on xpath=//div[@id='gf-BIG']/table/tbody/tr/td[1]/ul >> a >> nth=4
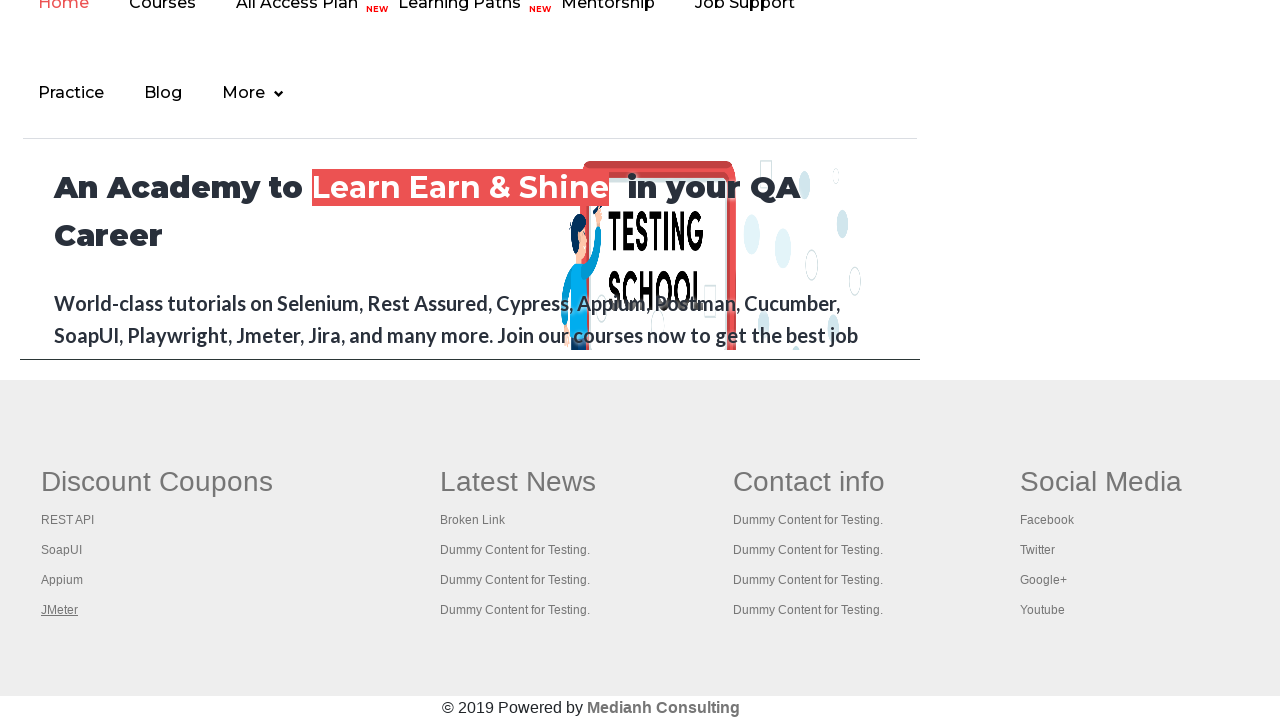

Retrieved all open pages/tabs - total count: 5
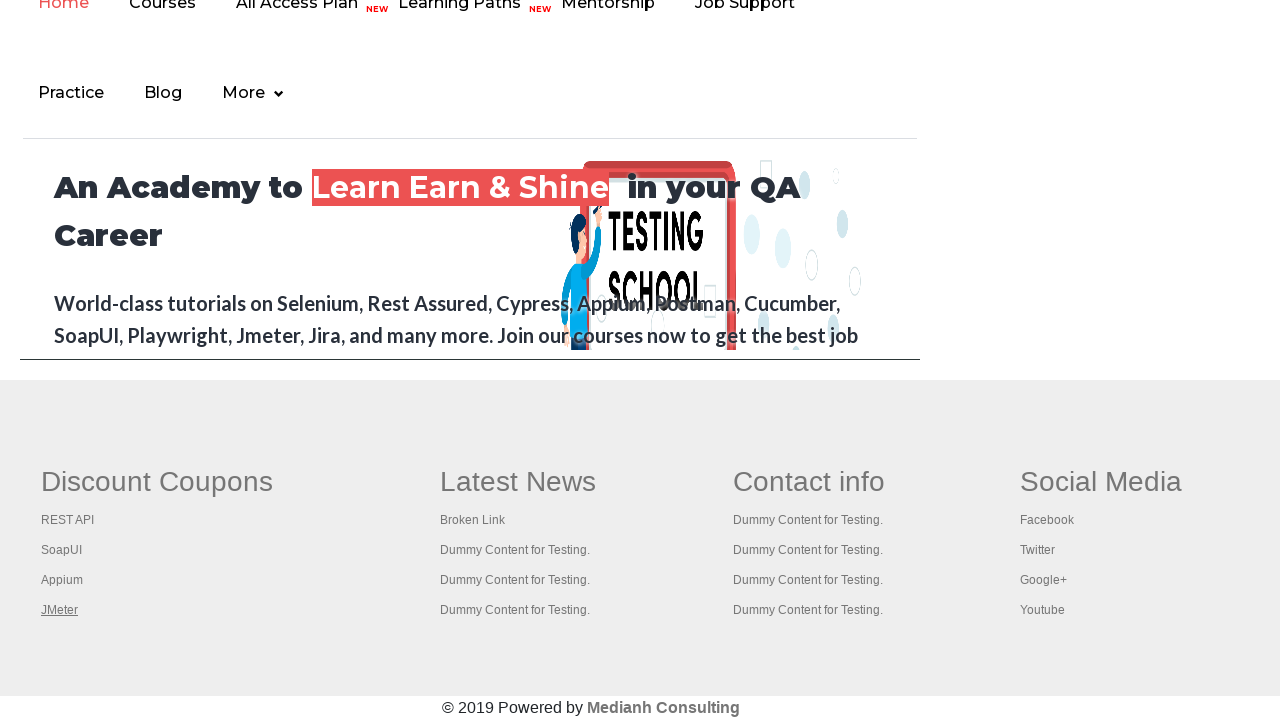

Switched to tab with title: Practice Page
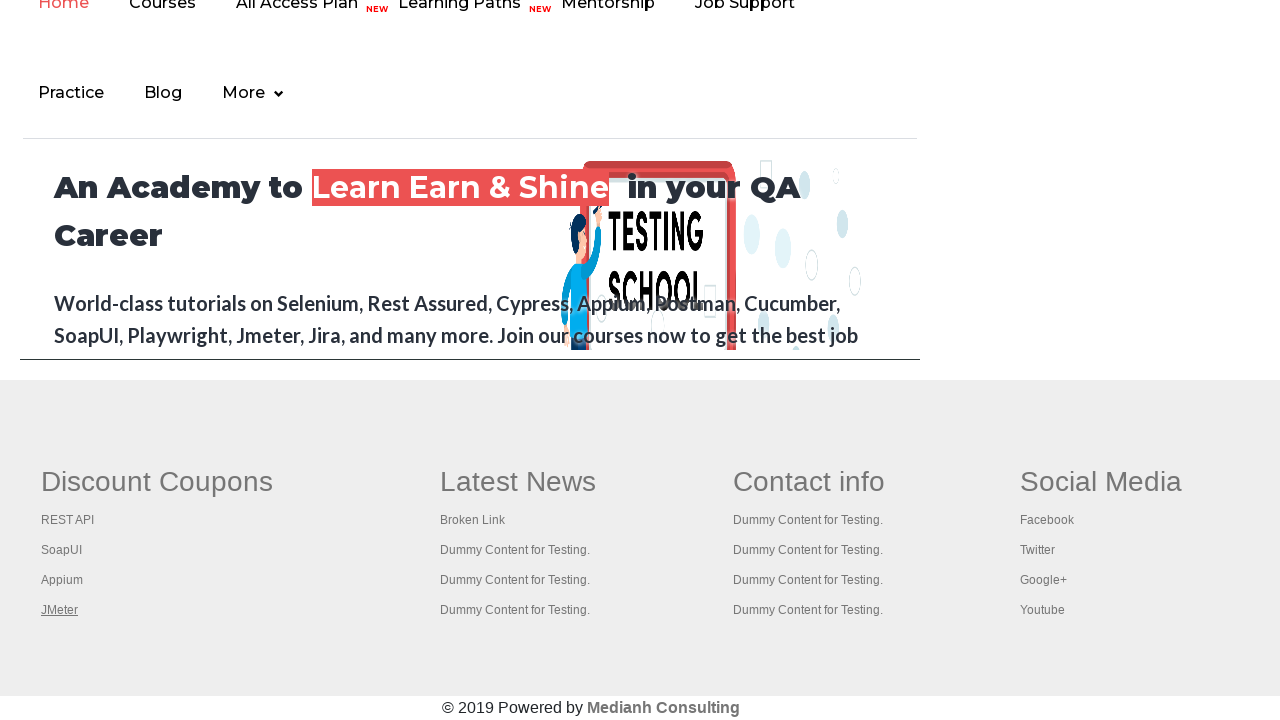

Switched to tab with title: REST API Tutorial
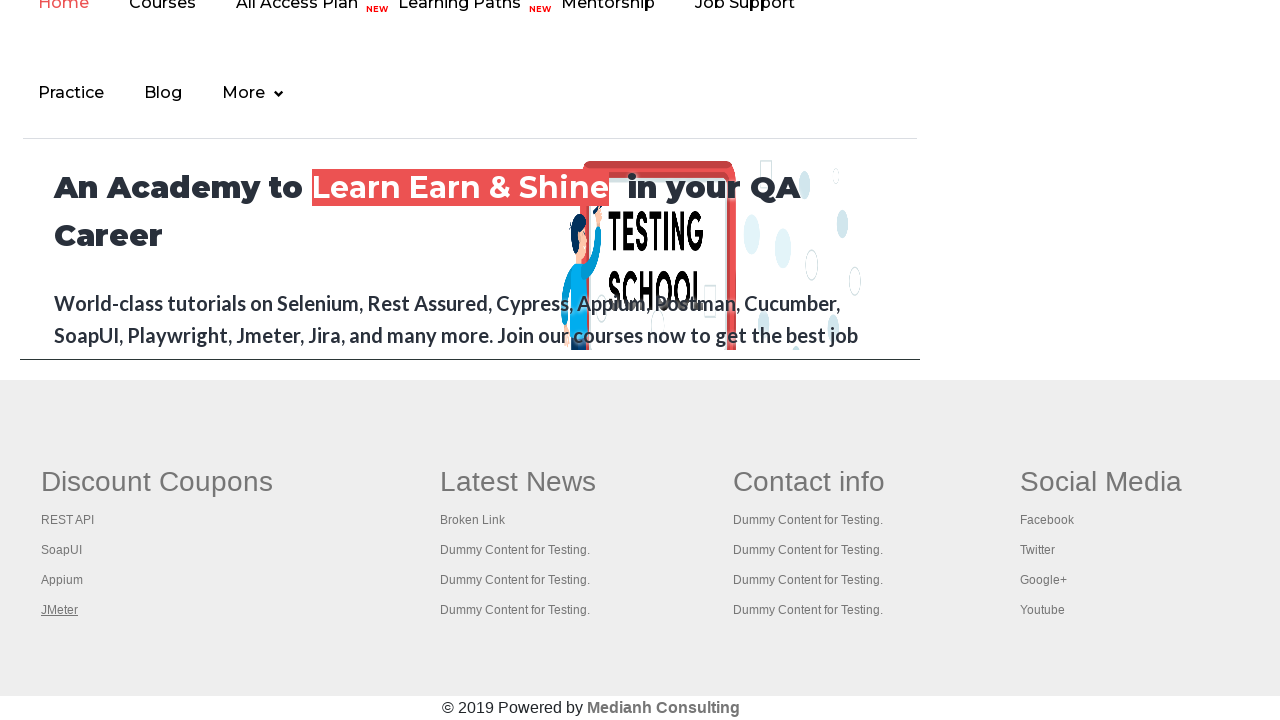

Switched to tab with title: The World’s Most Popular API Testing Tool | SoapUI
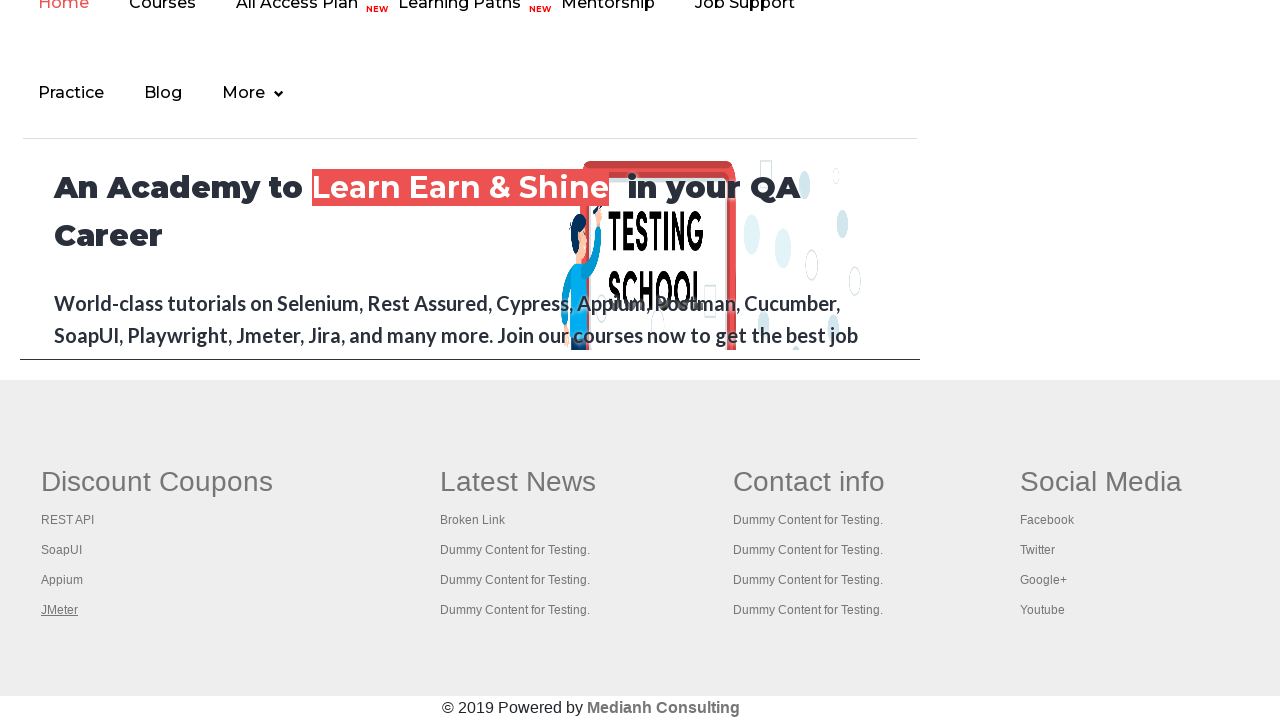

Switched to tab with title: Appium tutorial for Mobile Apps testing | RahulShetty Academy | Rahul
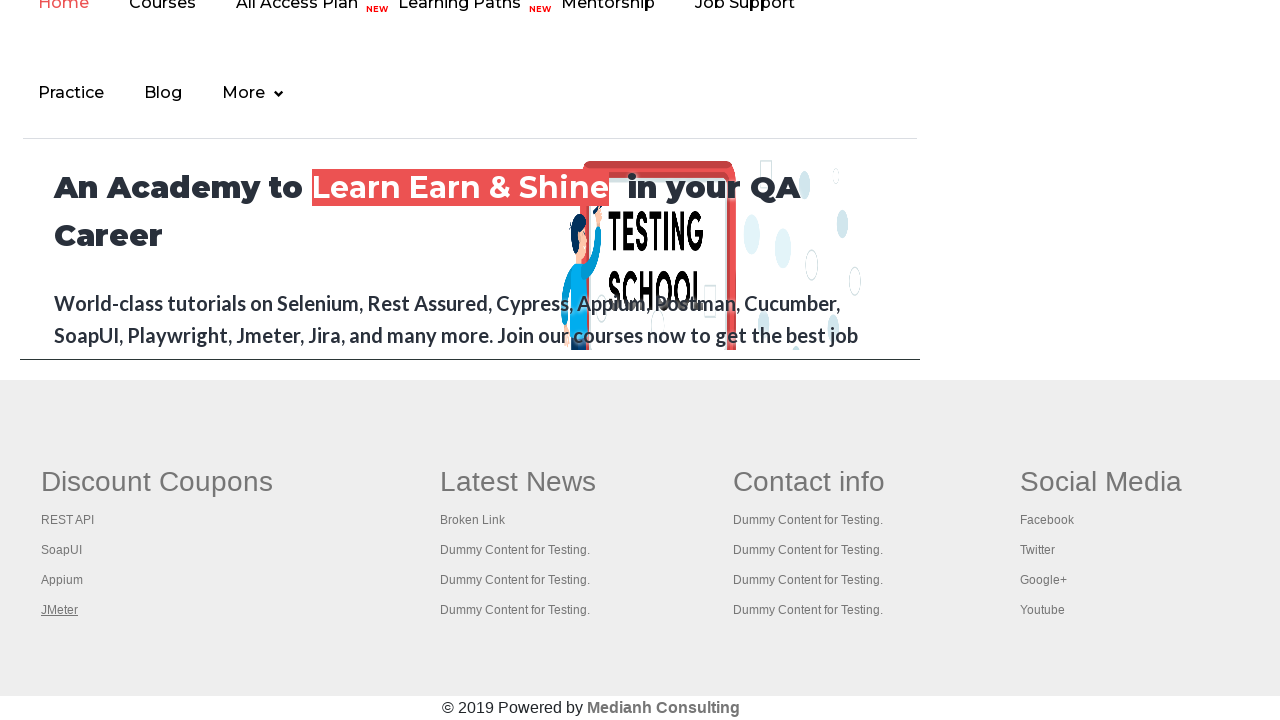

Switched to tab with title: Apache JMeter - Apache JMeter™
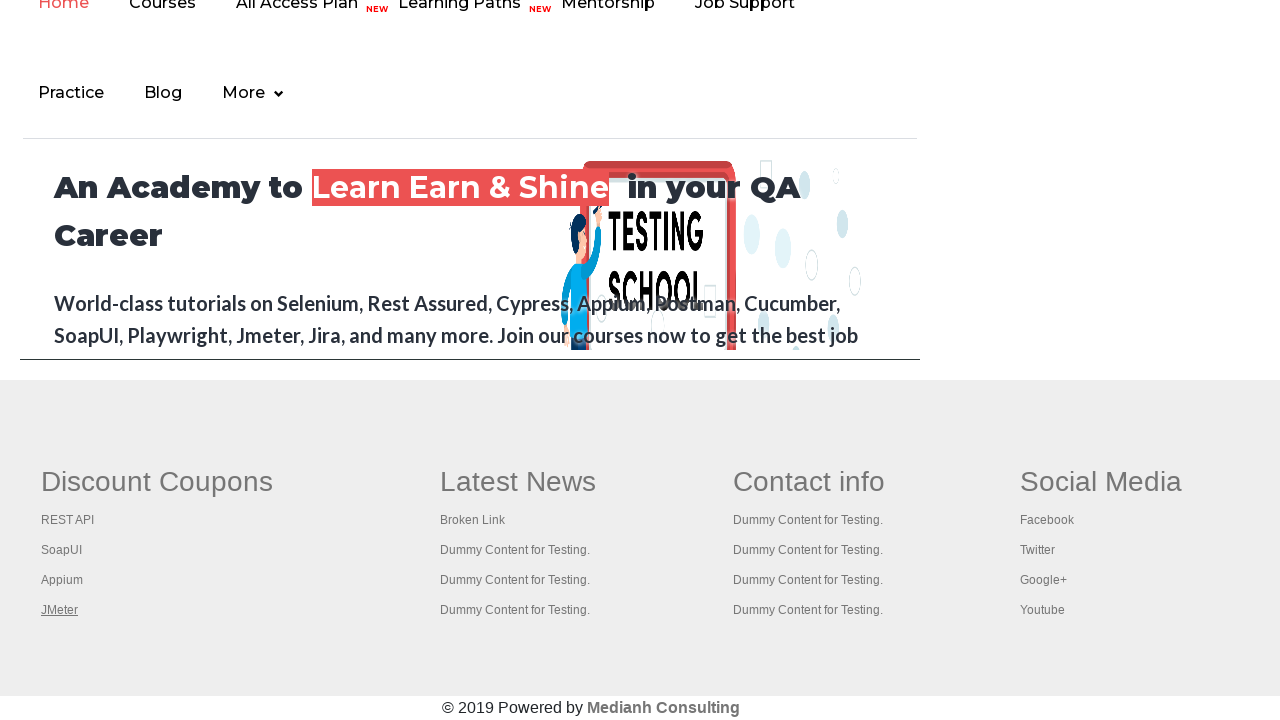

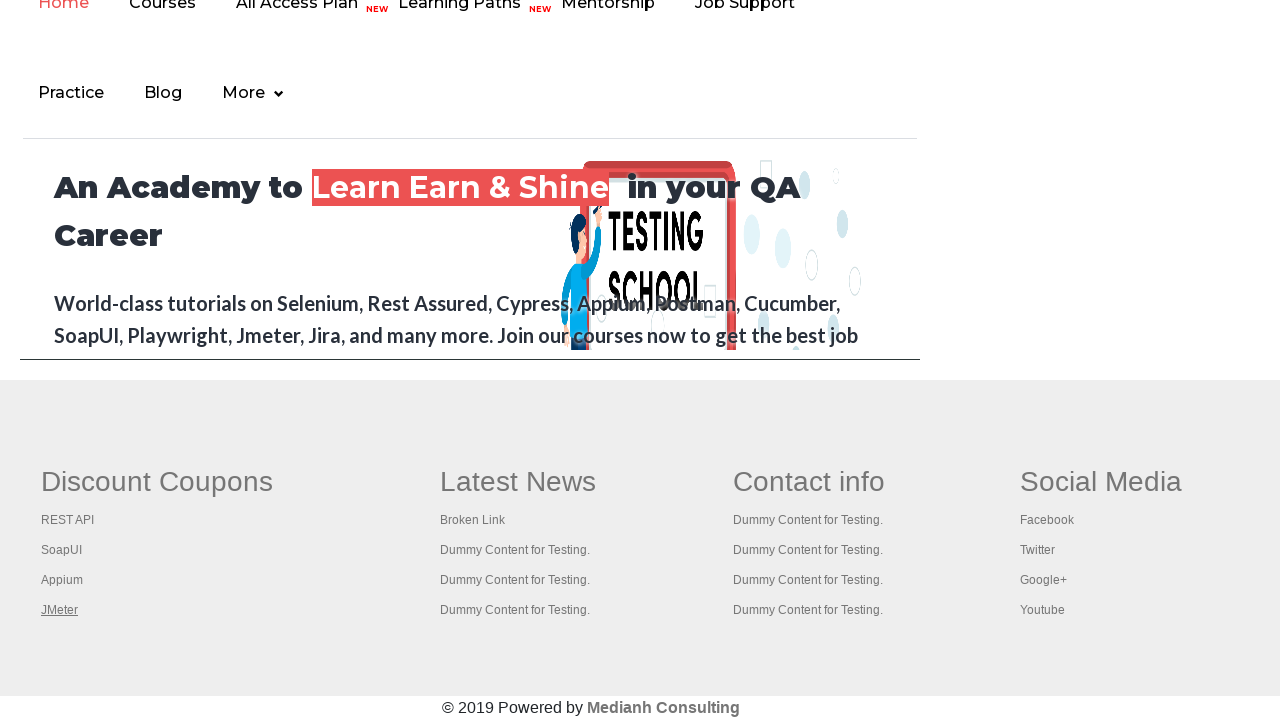